Tests adding products to cart on an e-commerce demo site by searching for products containing "ca", verifying the filtered results, adding products to cart including one containing "Cashews", and verifying the brand name.

Starting URL: https://rahulshettyacademy.com/seleniumPractise/#/

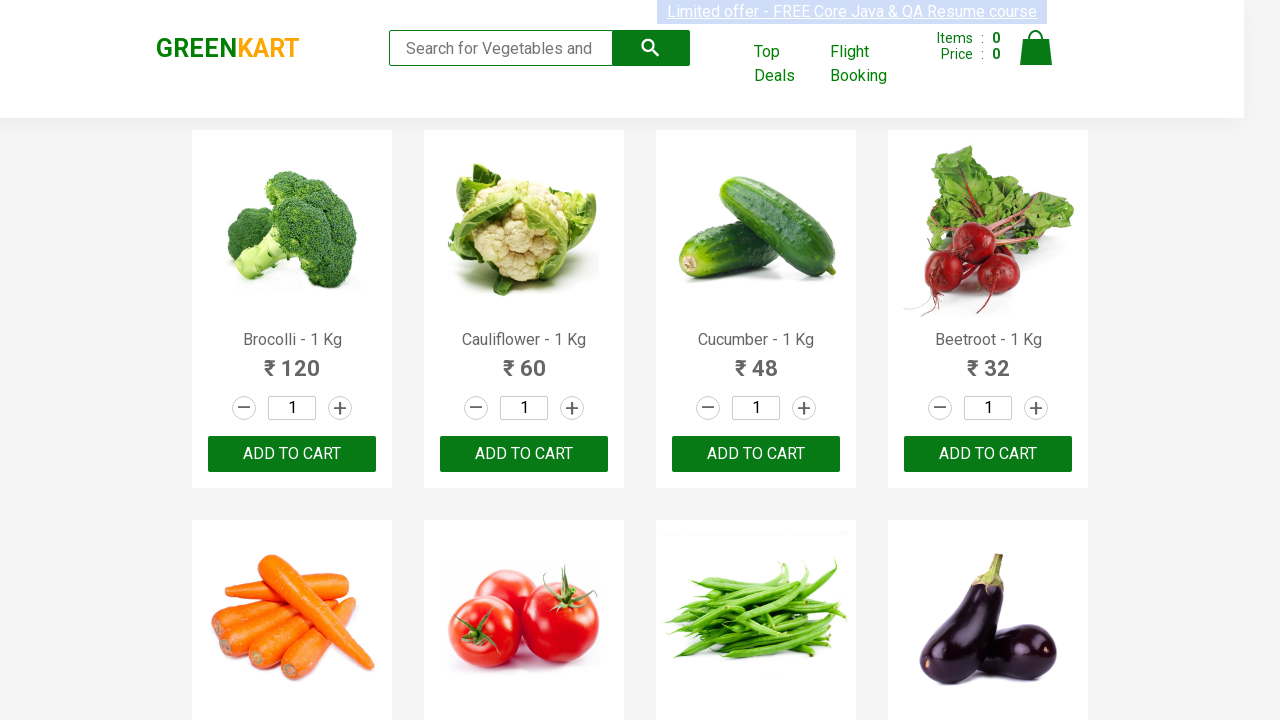

Waited for products container to load
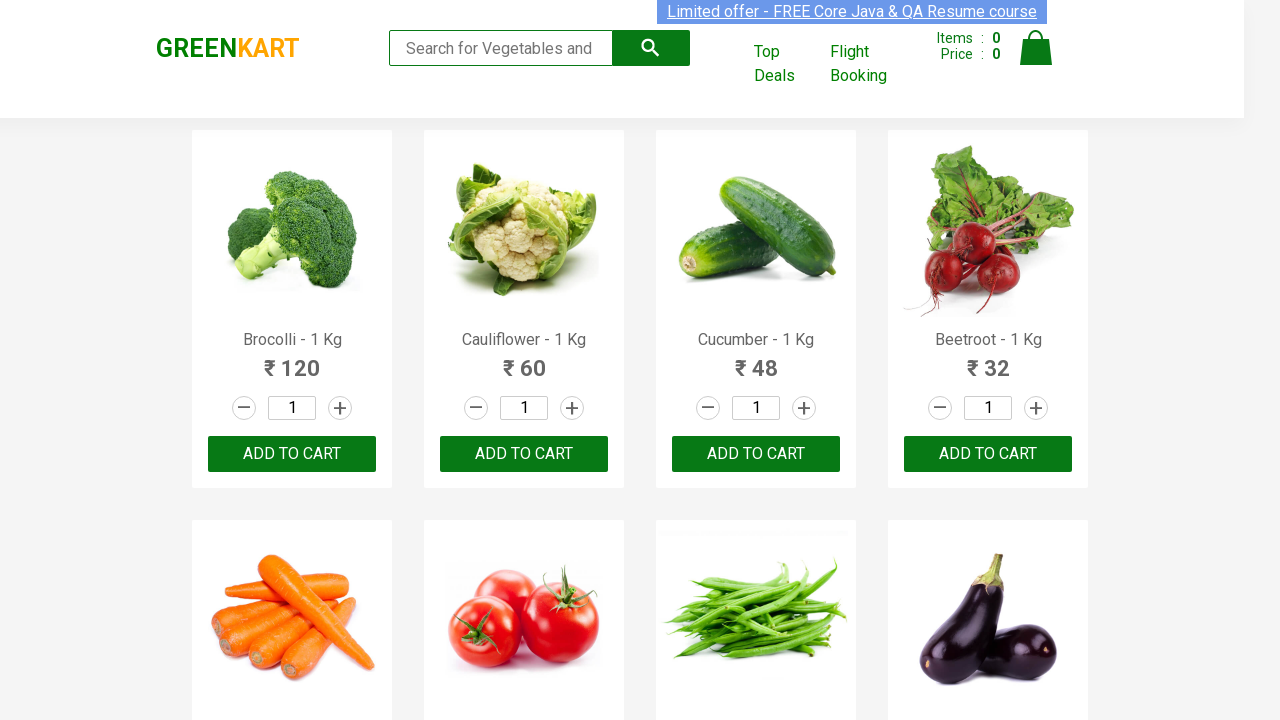

Filled search field with 'ca' to filter products on input.search-keyword
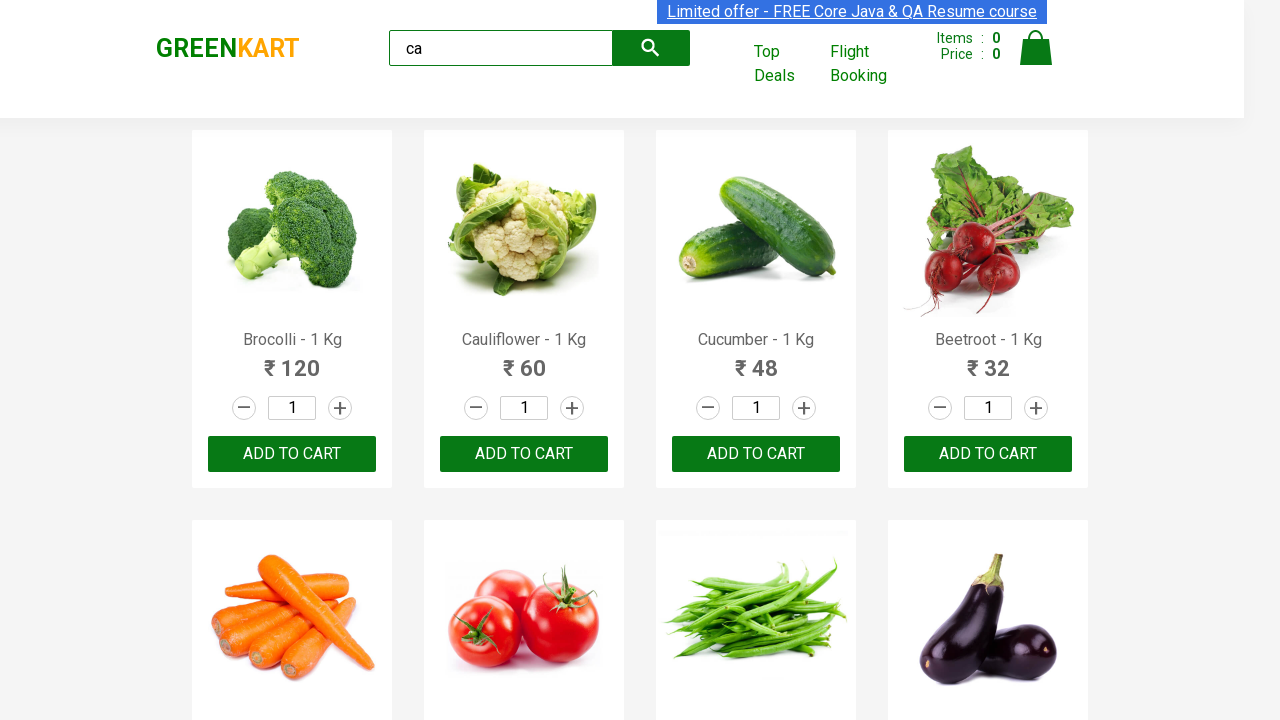

Waited 2 seconds for filter to apply
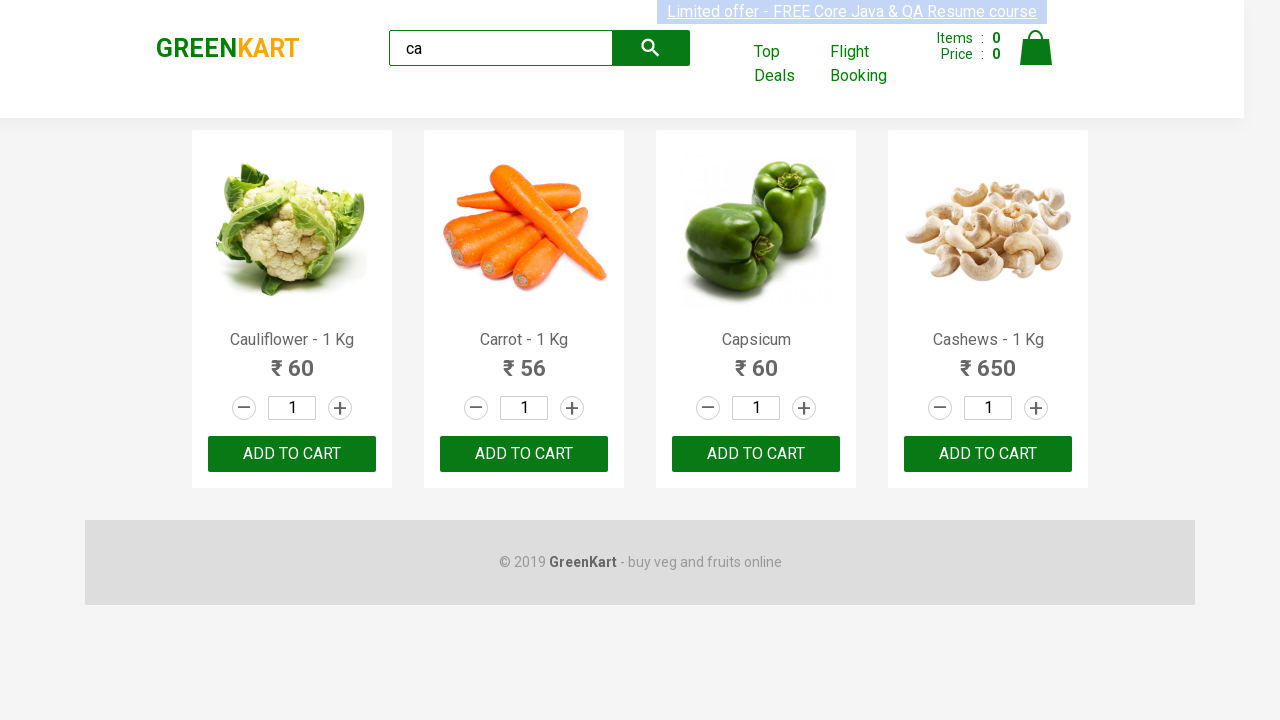

Verified filtered products are visible
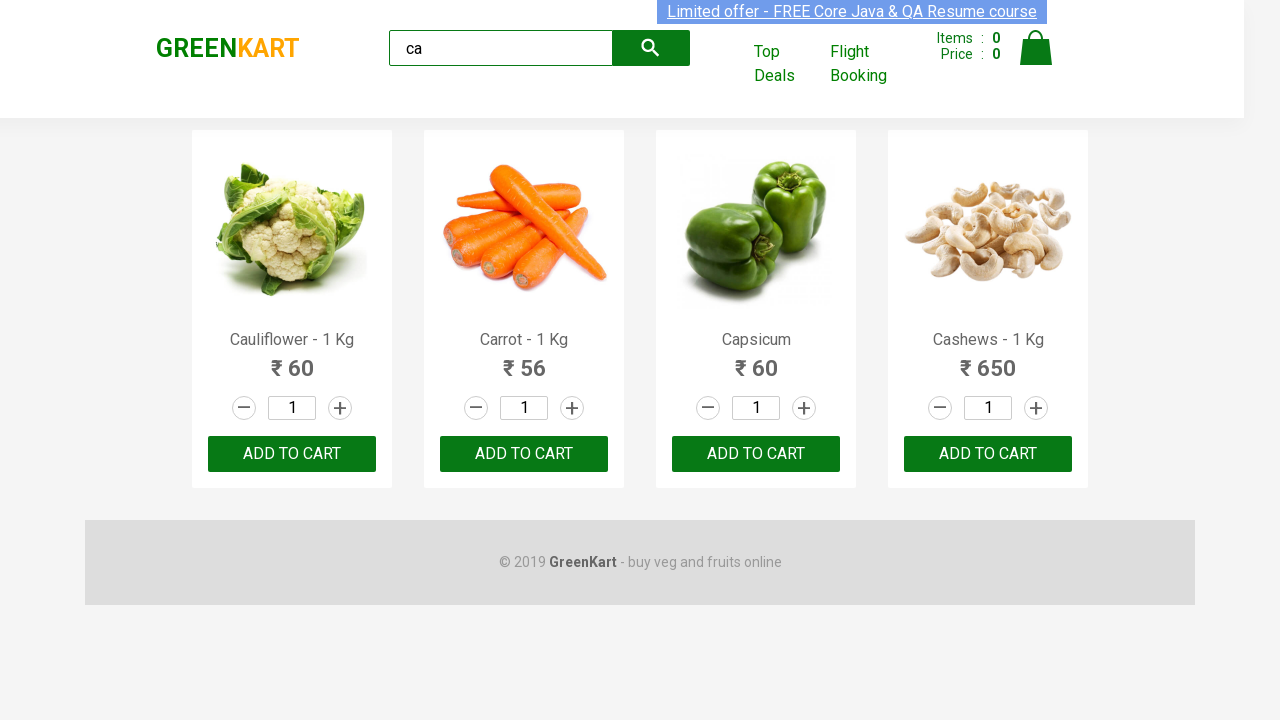

Clicked ADD TO CART button on third product at (756, 454) on .products .product >> nth=2 >> text=ADD TO CART
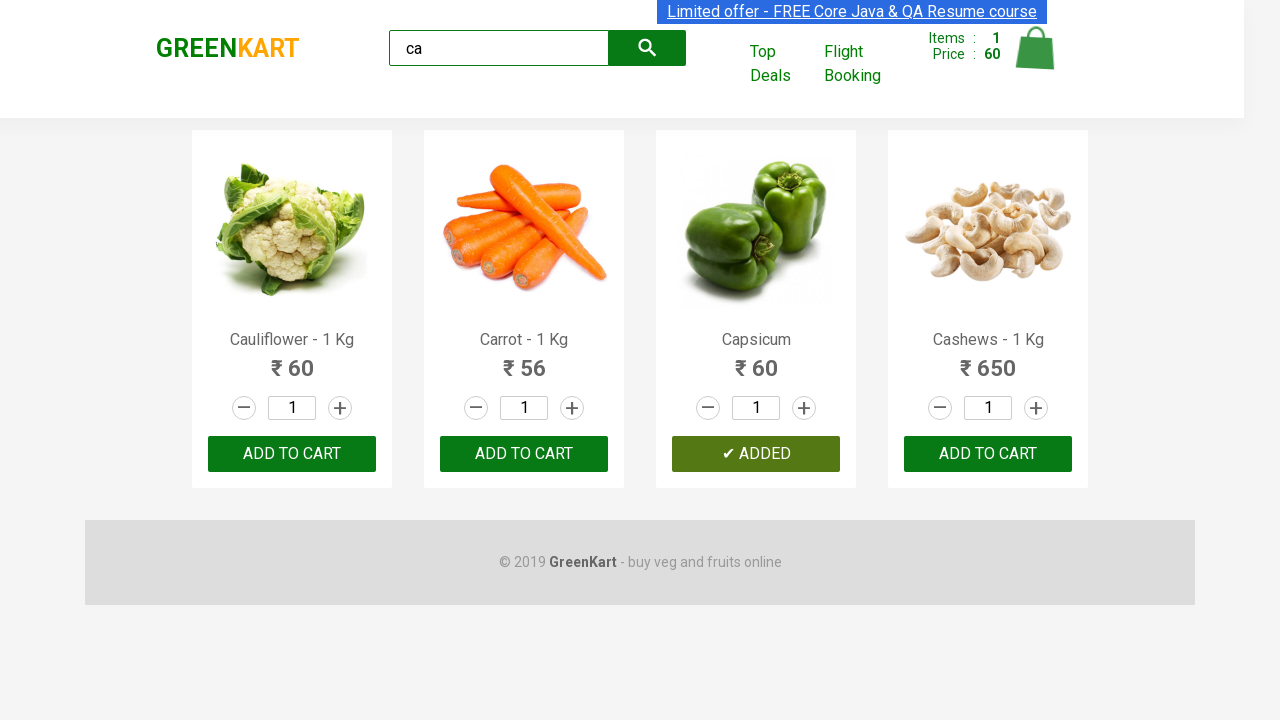

Found and clicked ADD TO CART button on Cashews product at (988, 454) on .products .product >> nth=3 >> button
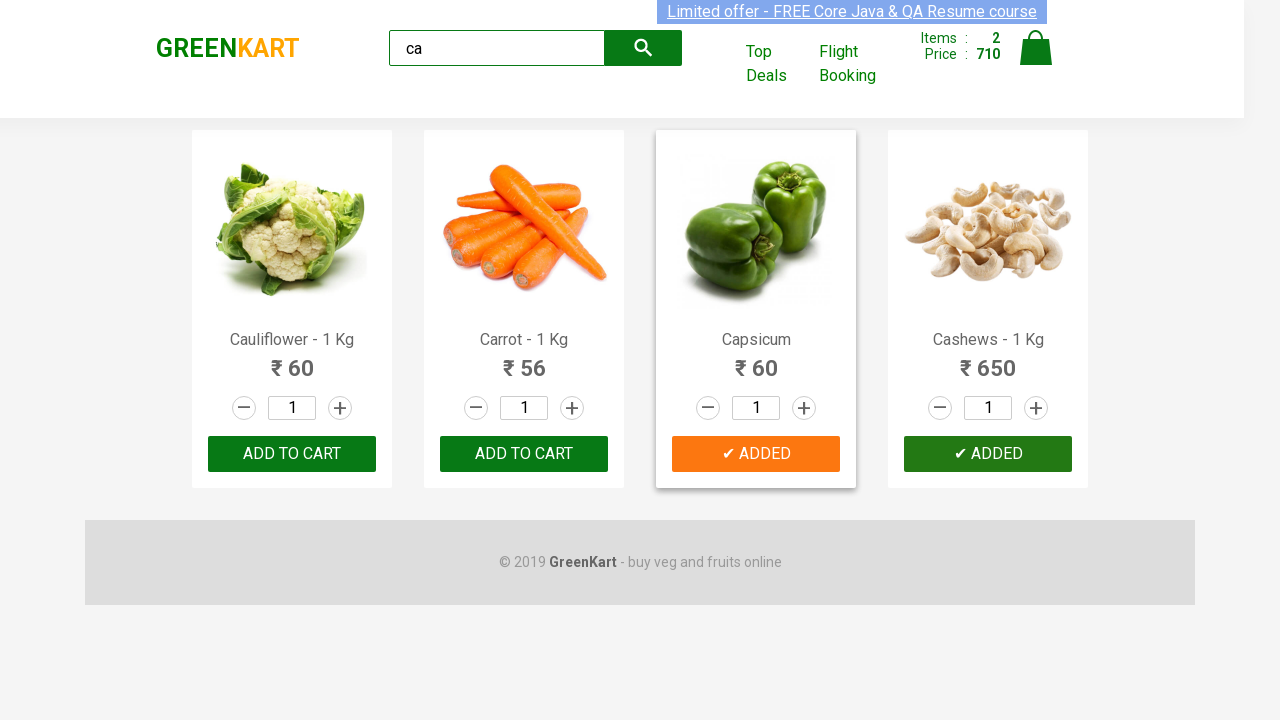

Waited for brand name element to be visible
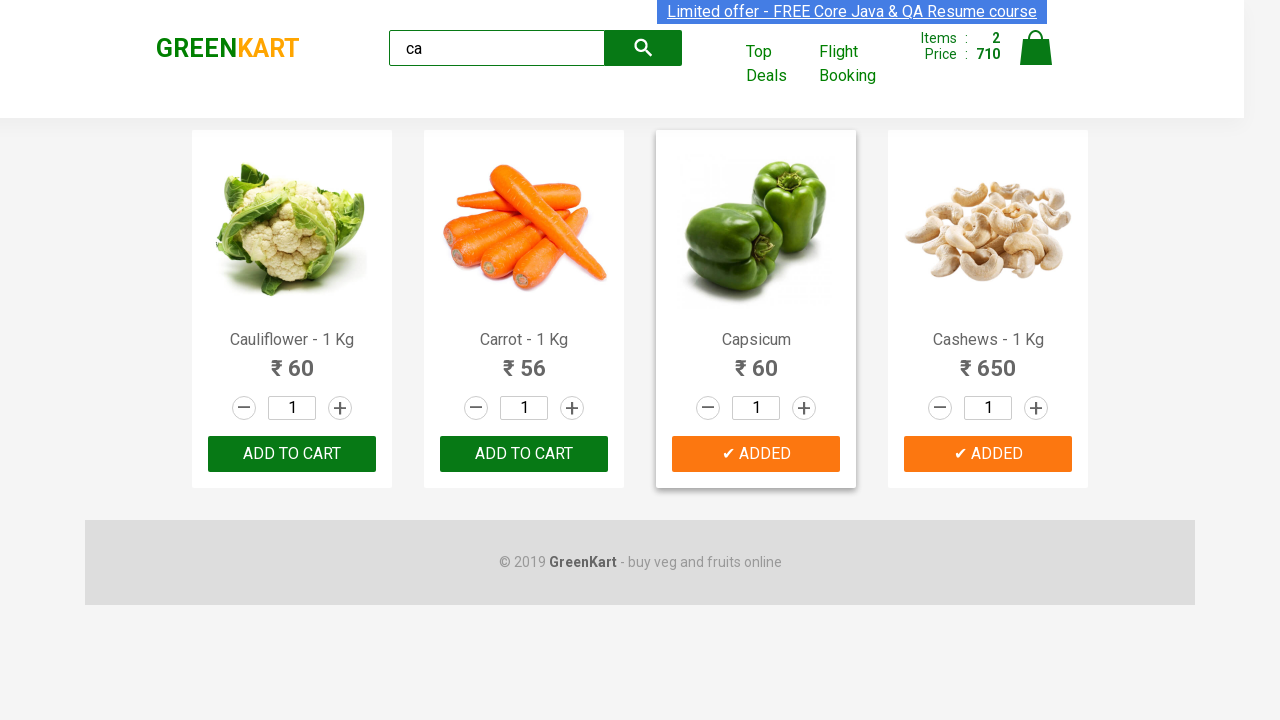

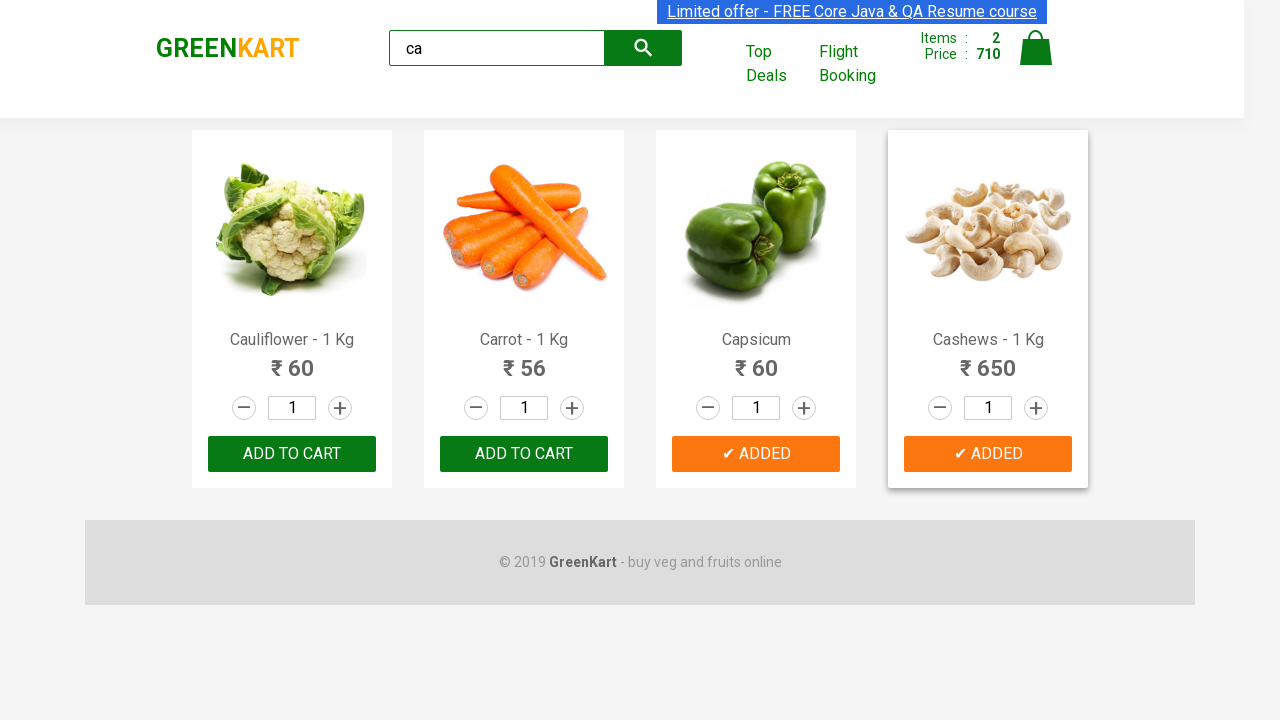